Tests navigation on demoblaze.com by clicking on the Laptops category and then selecting the Sony vaio i5 product.

Starting URL: https://www.demoblaze.com/index.html

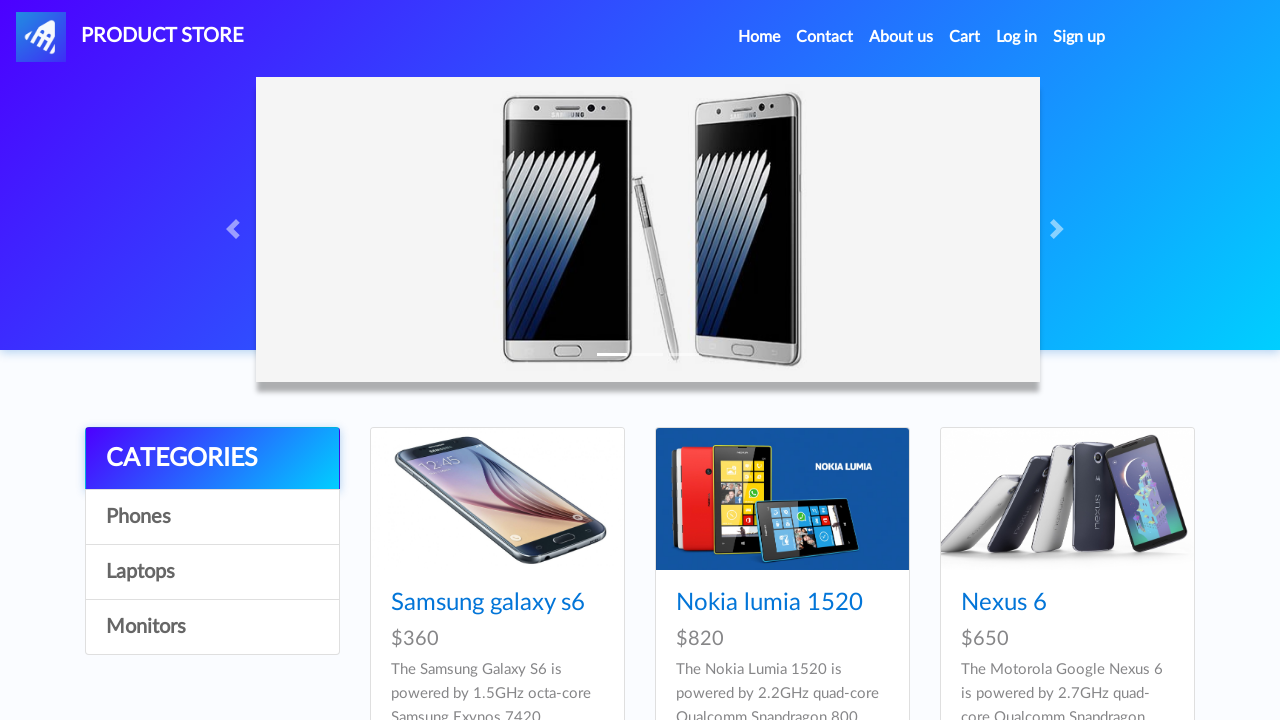

Clicked on Laptops category at (212, 572) on xpath=//a[contains(text(),'Laptops')]
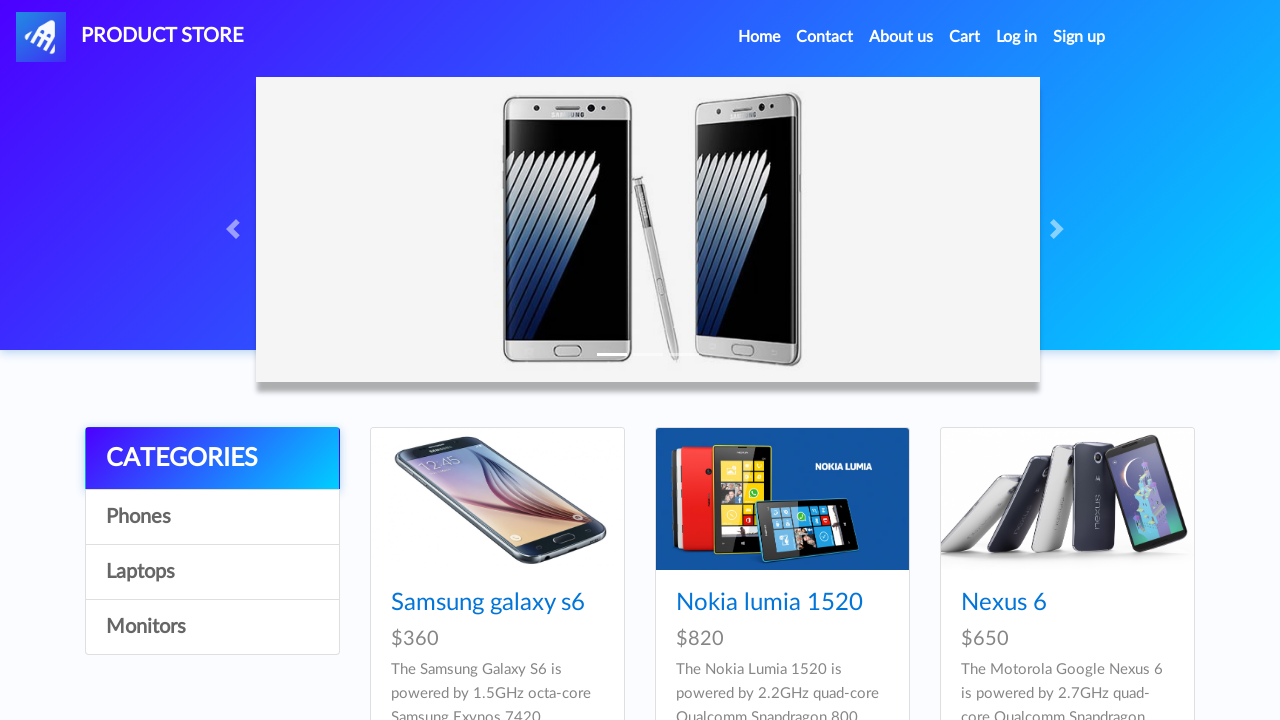

Sony vaio i5 product element is visible
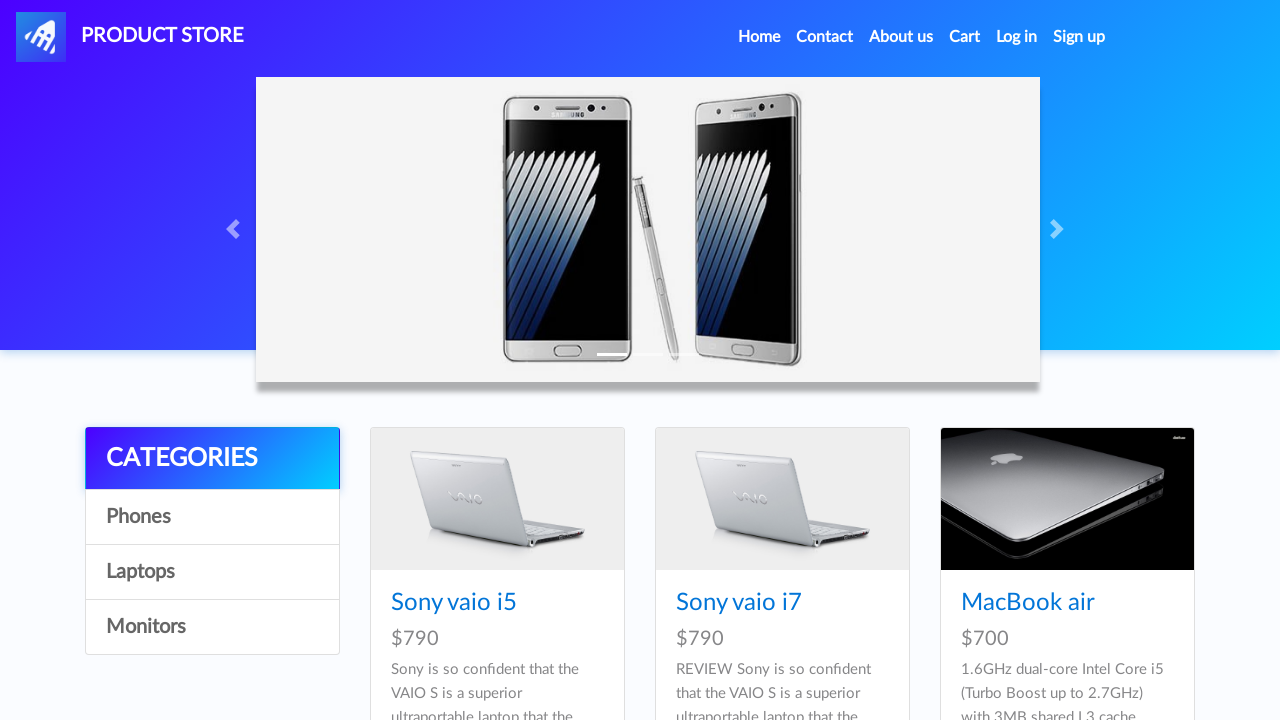

Clicked on Sony vaio i5 product at (454, 603) on xpath=//a[contains(text(),'Sony vaio i5')]
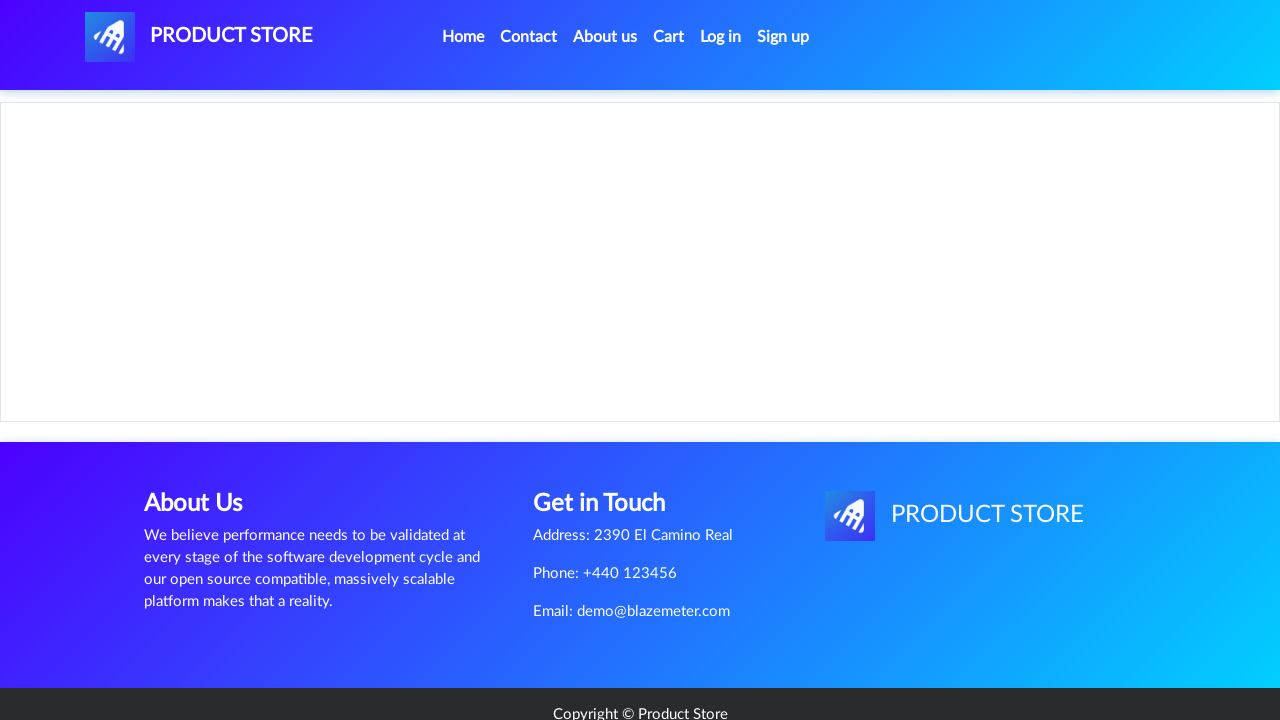

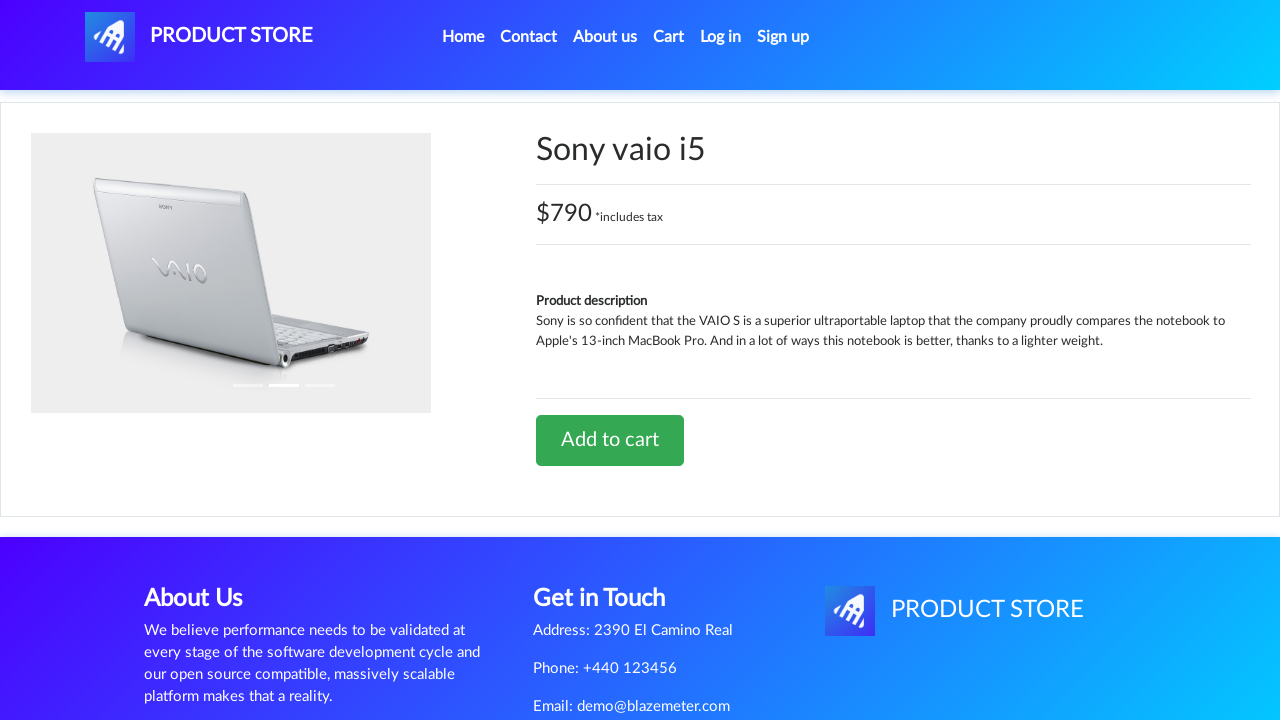